Tests selecting a date in the first date picker by choosing month and year from dropdowns

Starting URL: https://demoqa.com/date-picker

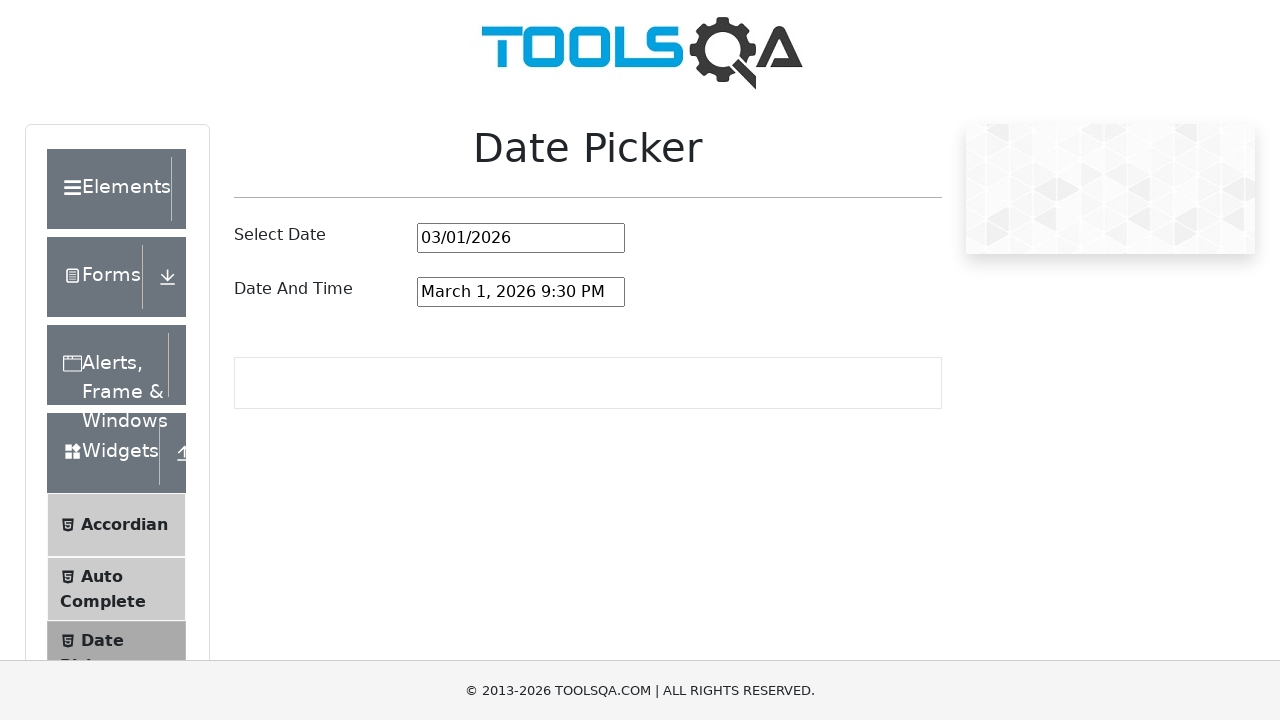

Clicked to open the first date picker at (521, 238) on #datePickerMonthYearInput
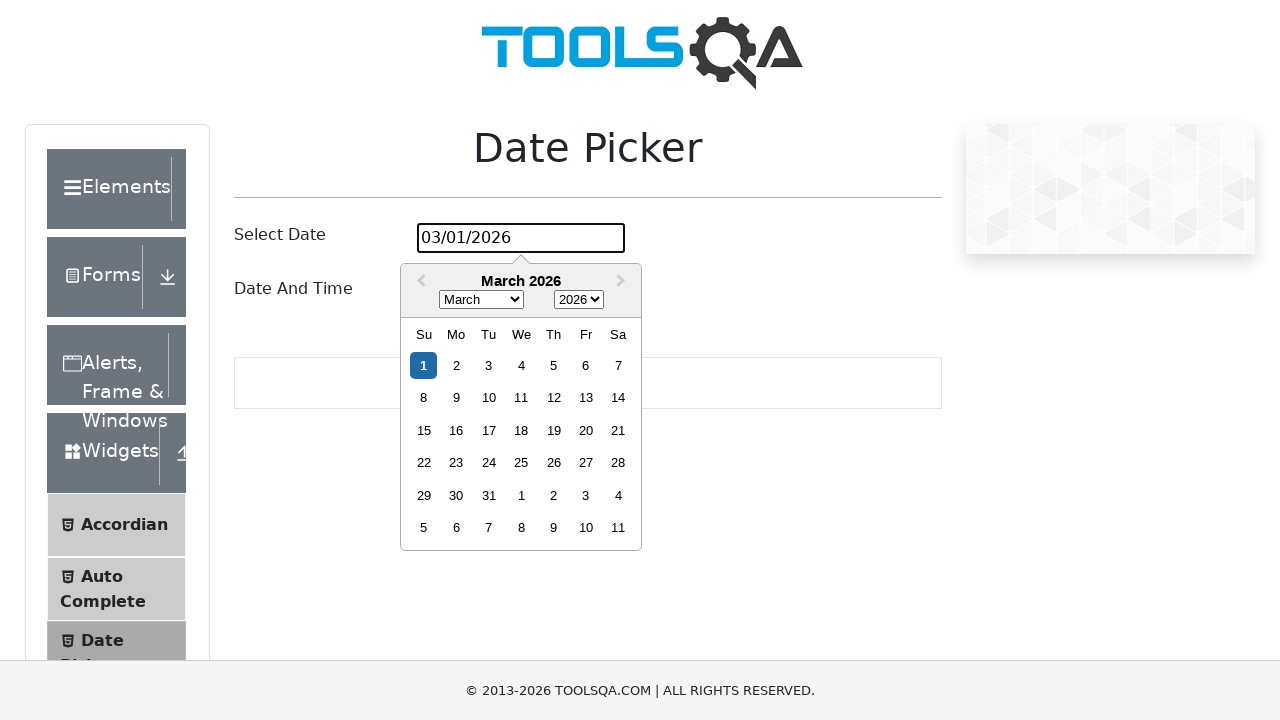

Selected August from the month dropdown on .react-datepicker__month-select
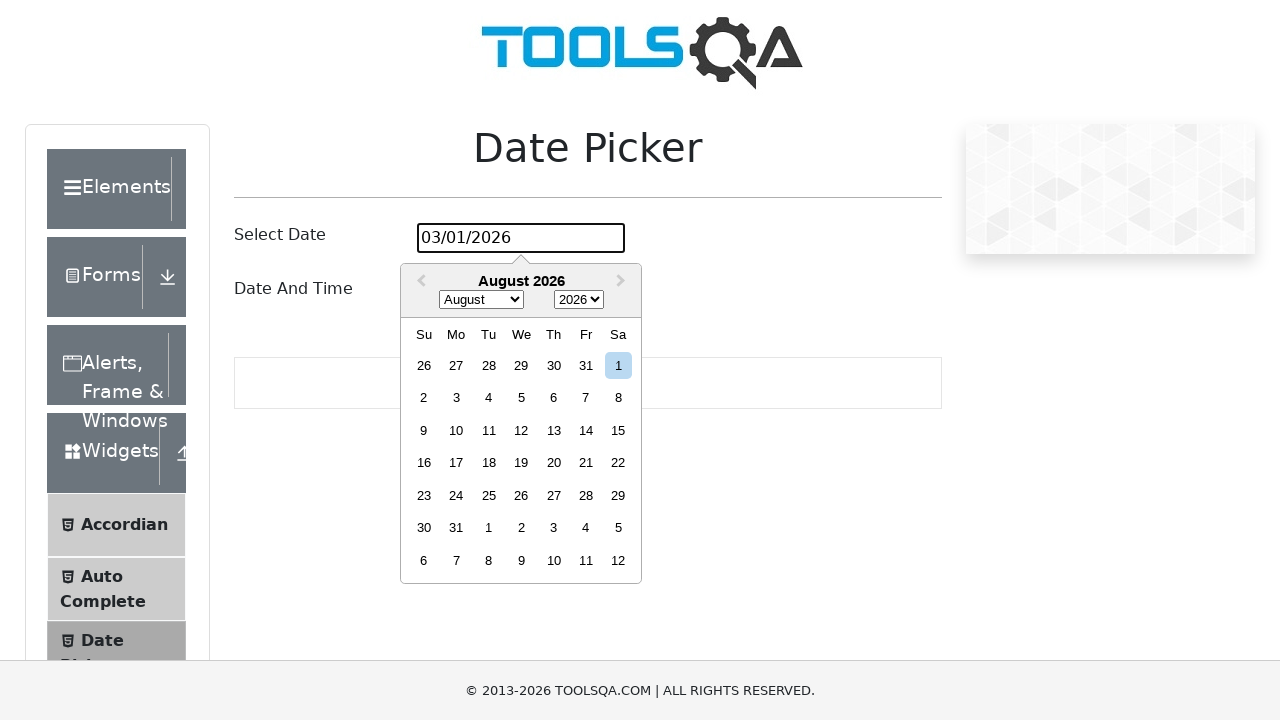

Selected 2023 from the year dropdown on .react-datepicker__year-select
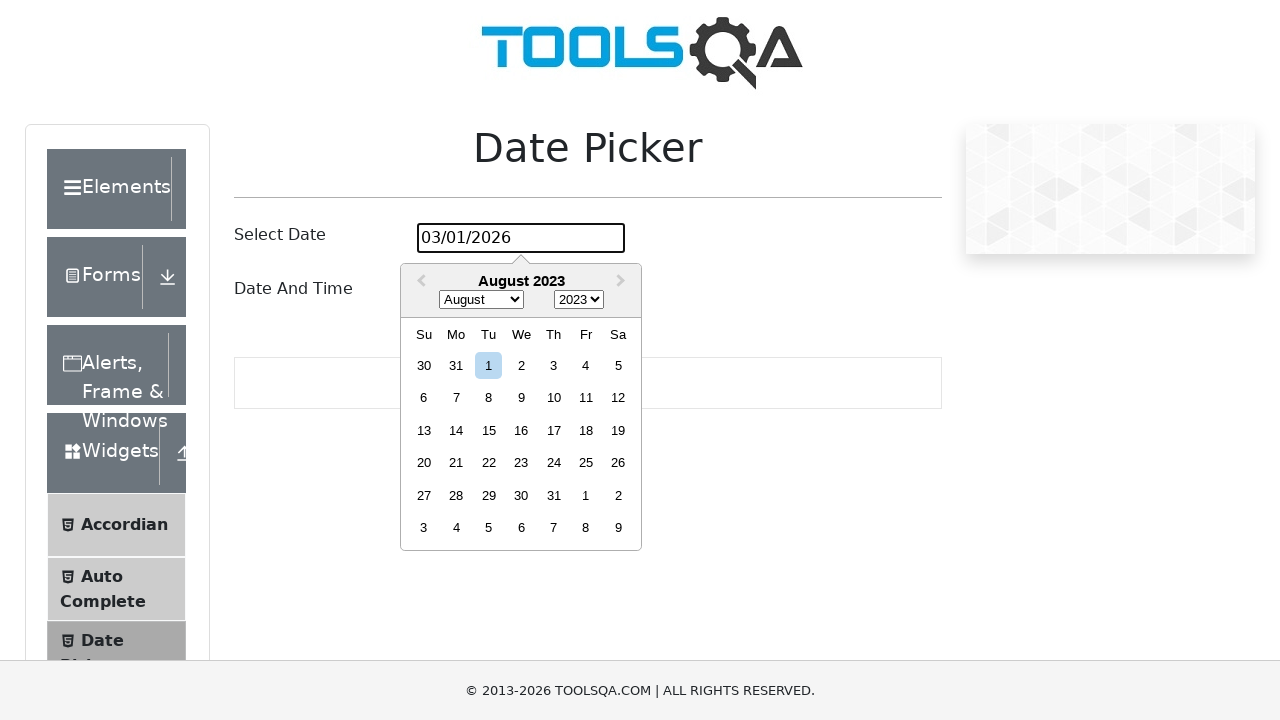

Selected the 15th day from the calendar at (489, 430) on .react-datepicker__day--015
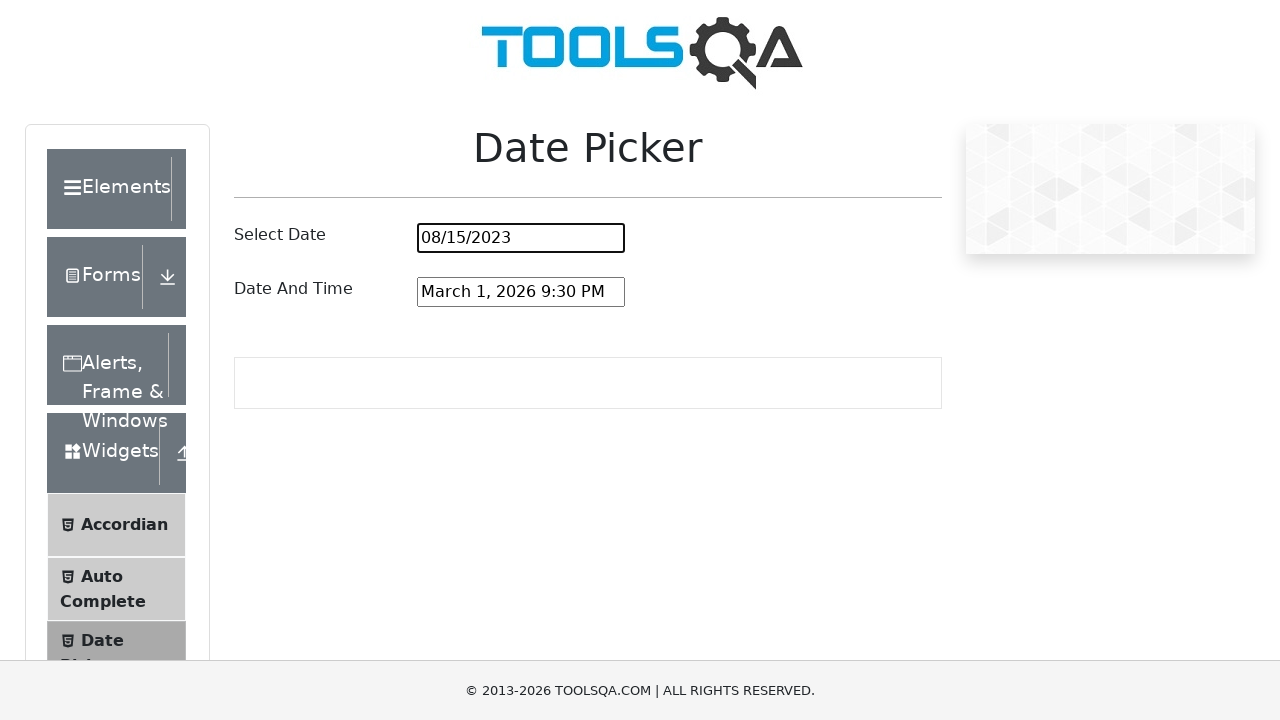

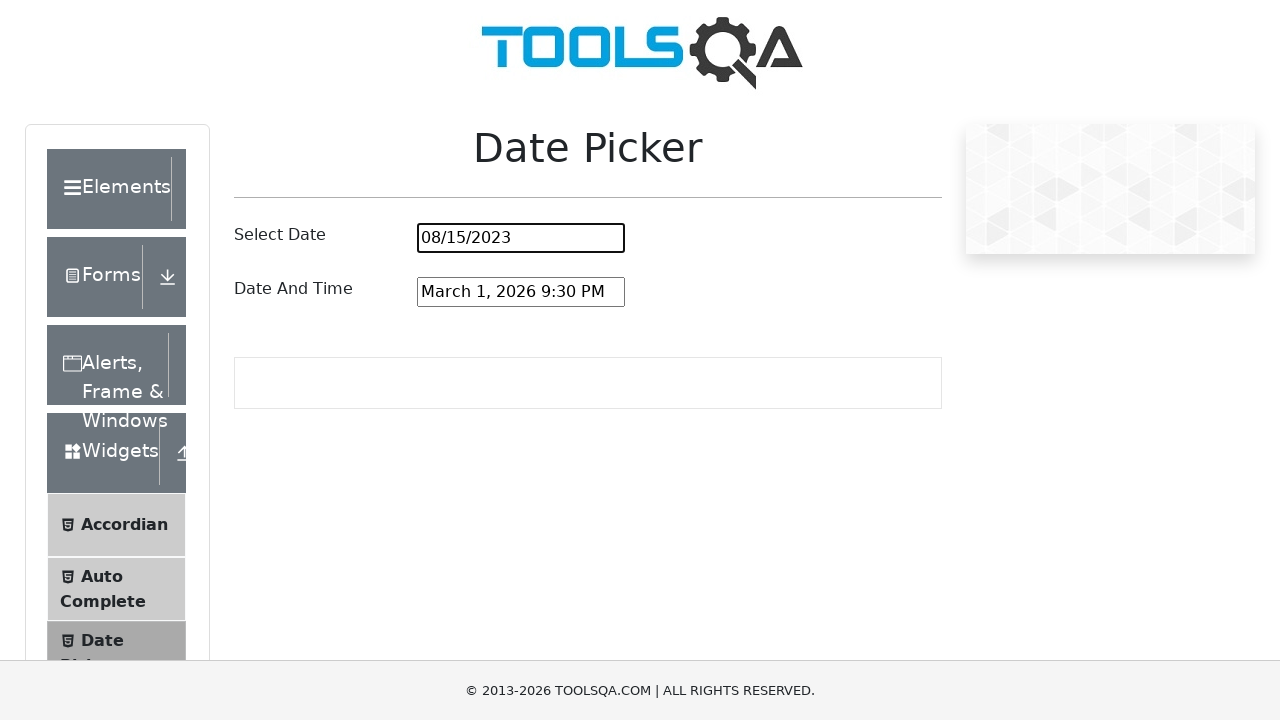